Navigates to the WebdriverIO homepage and verifies the page title is correct

Starting URL: https://webdriver.io

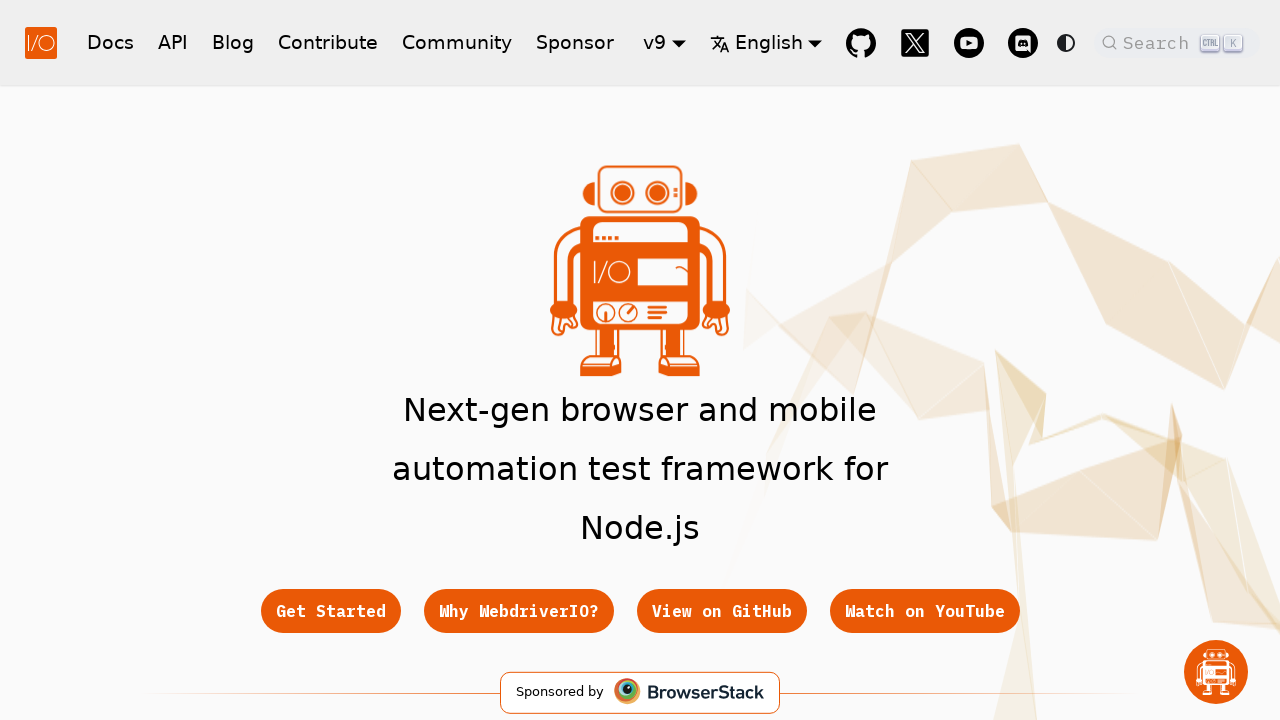

Waited for page to reach domcontentloaded state
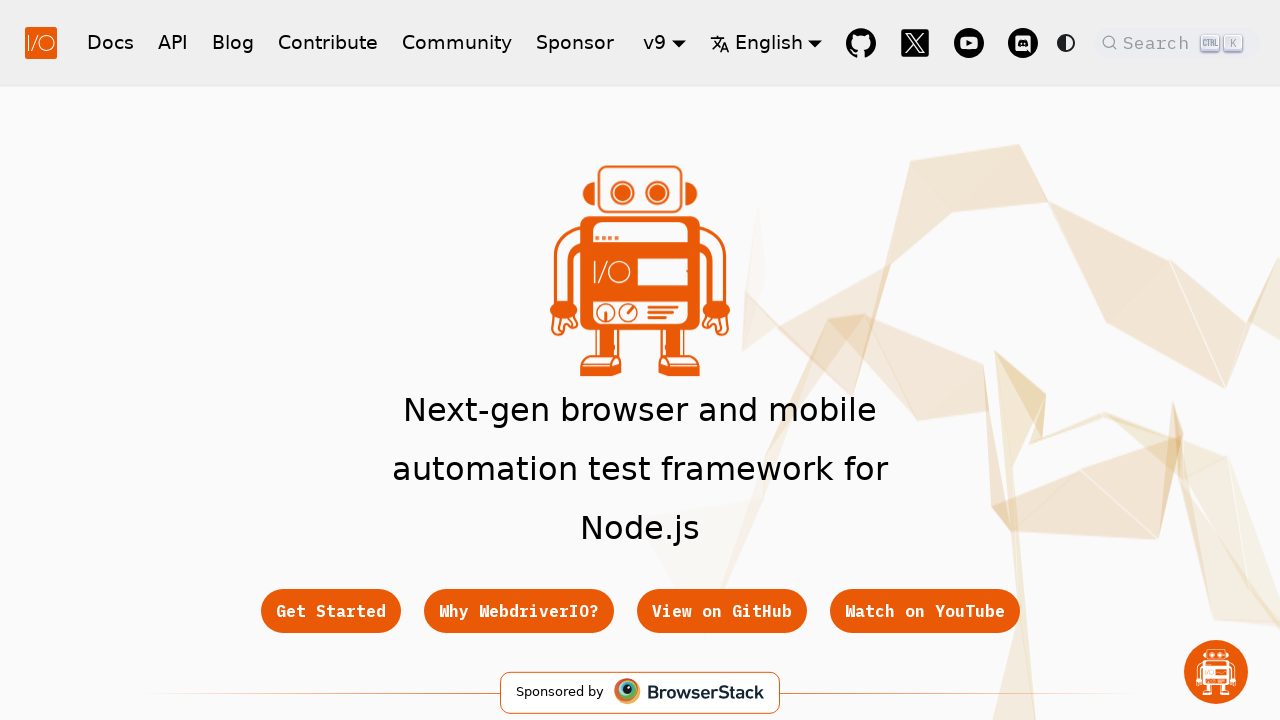

Retrieved page title
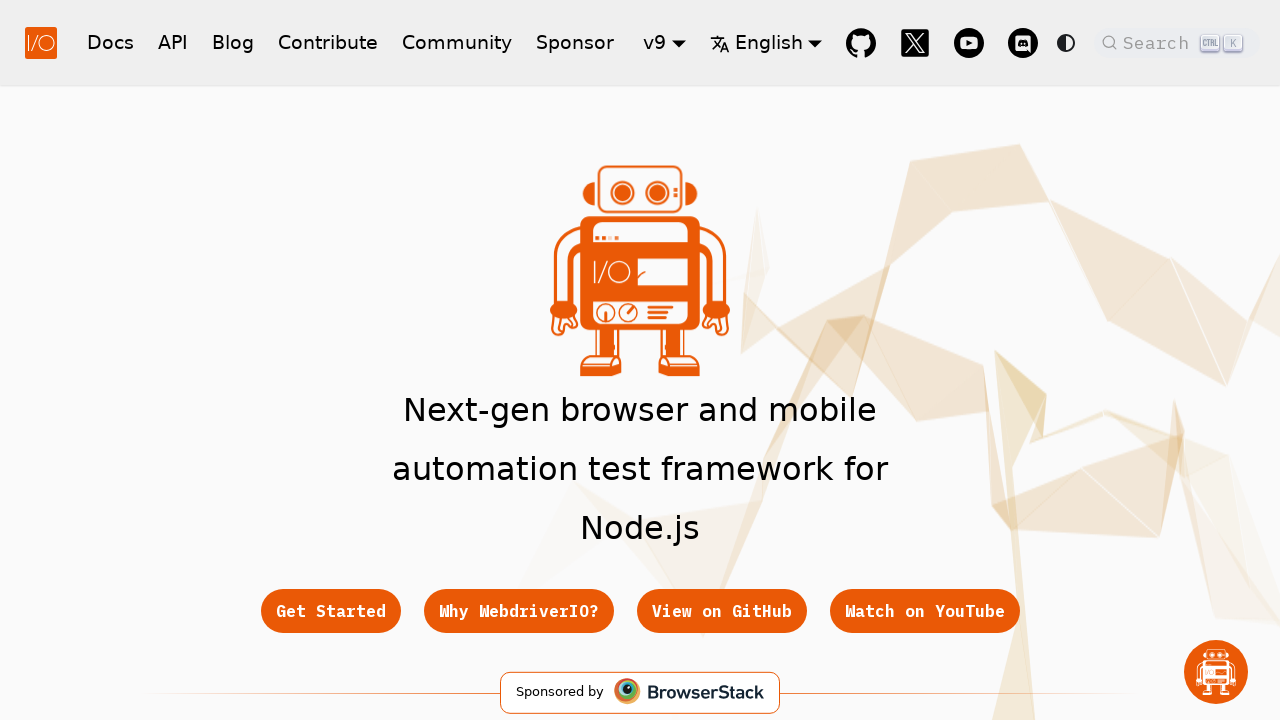

Verified page title matches expected value
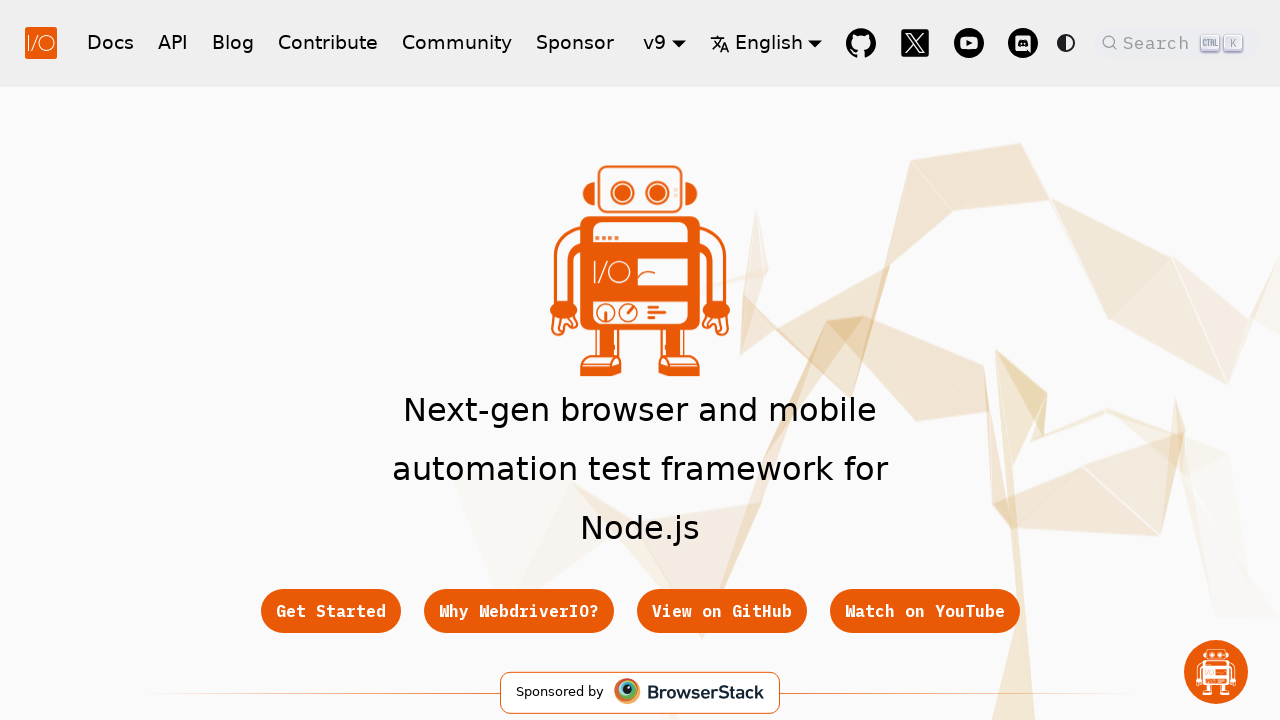

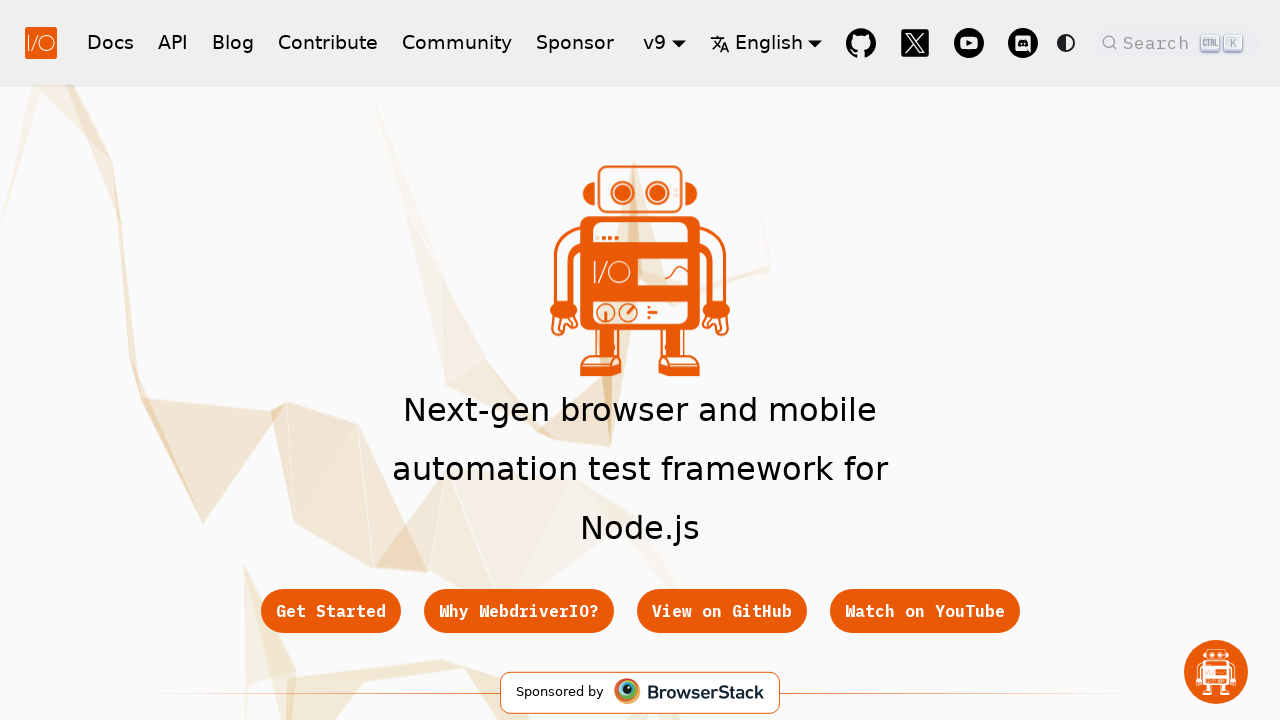